Tests search functionality on the CREAPA website by entering a search term and submitting with Enter key

Starting URL: https://creapa.org.br/quero-me-registrar/

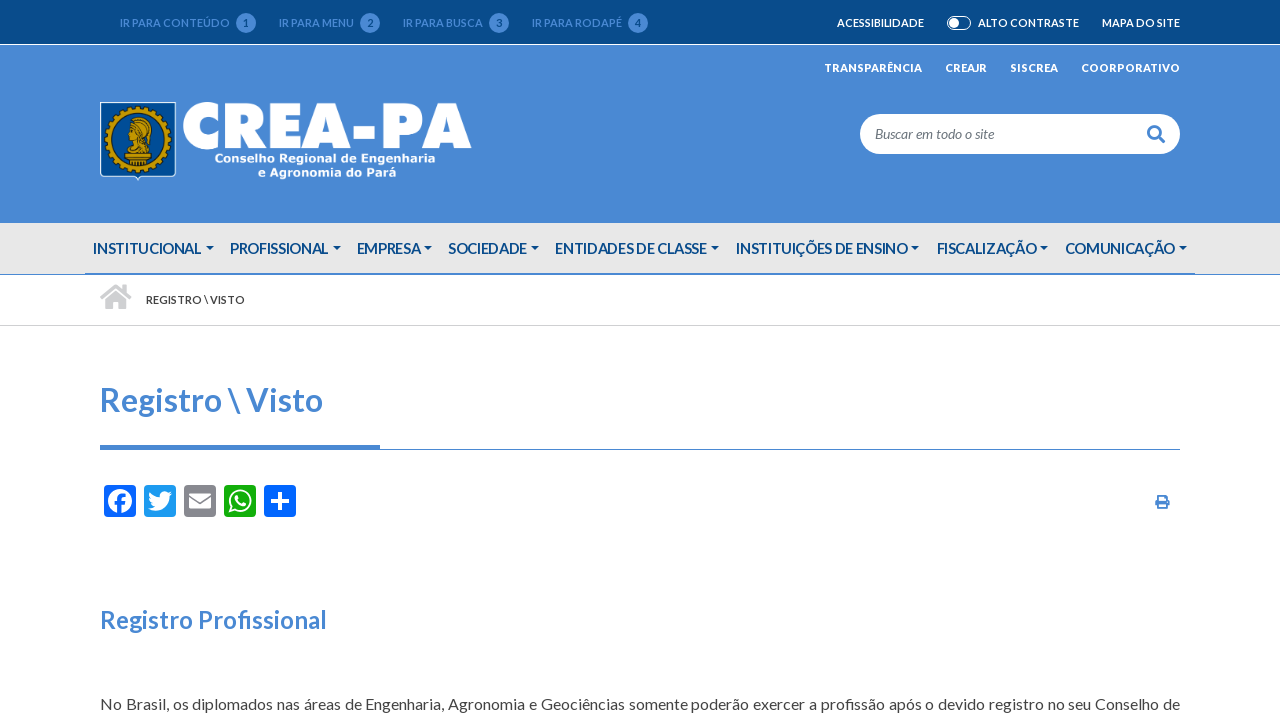

Filled search field with 'Python' on input[name='s']
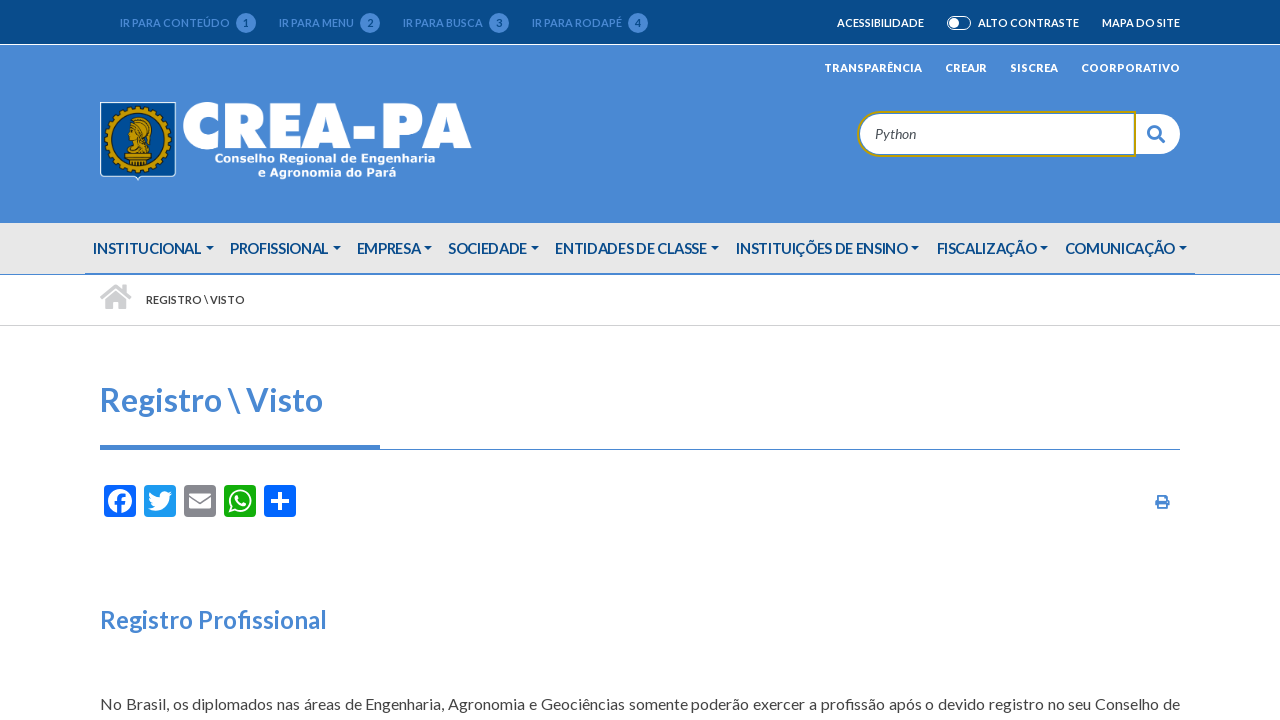

Pressed Enter to submit search query on input[name='s']
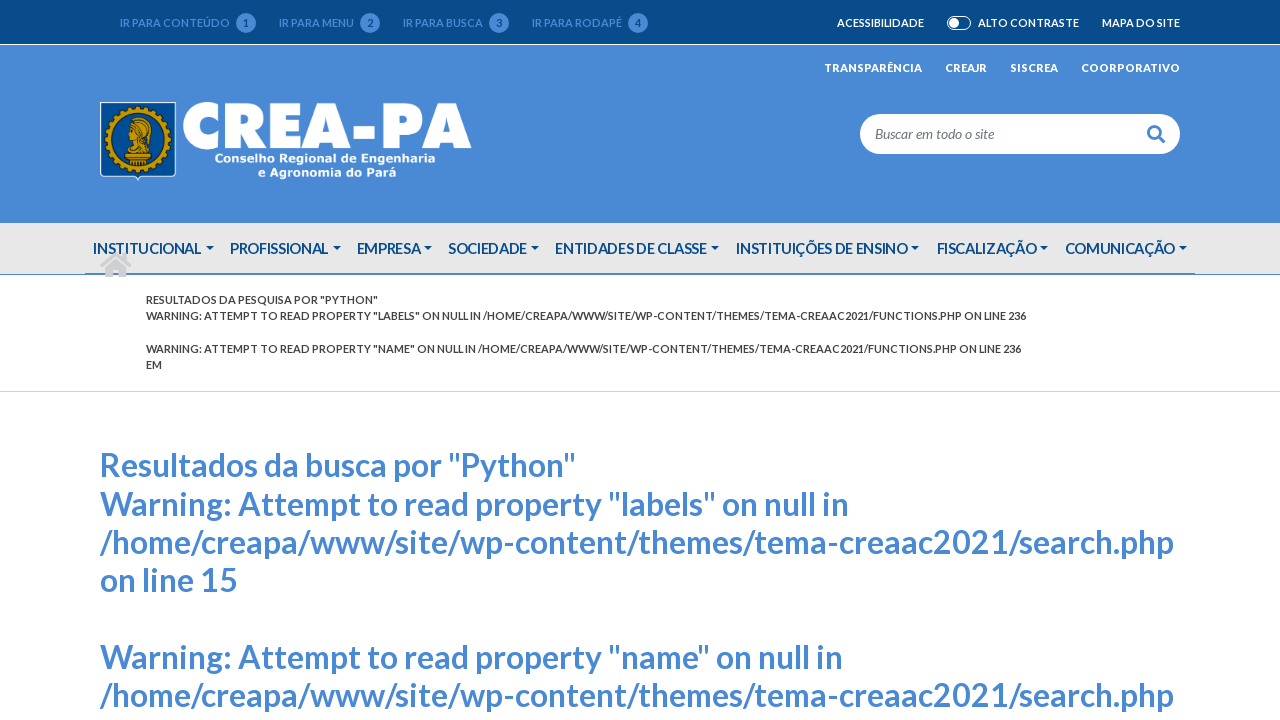

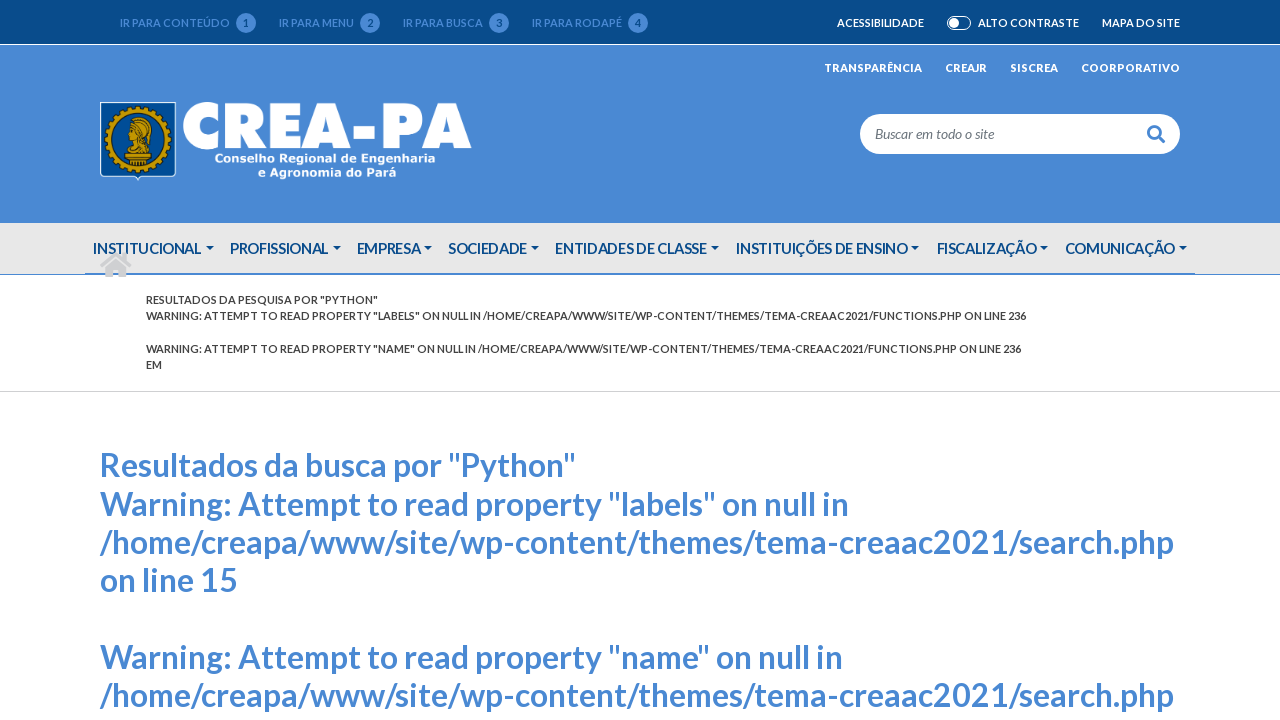